Tests file upload functionality by uploading a test file and verifying the upload confirmation is displayed

Starting URL: https://demoqa.com/upload-download

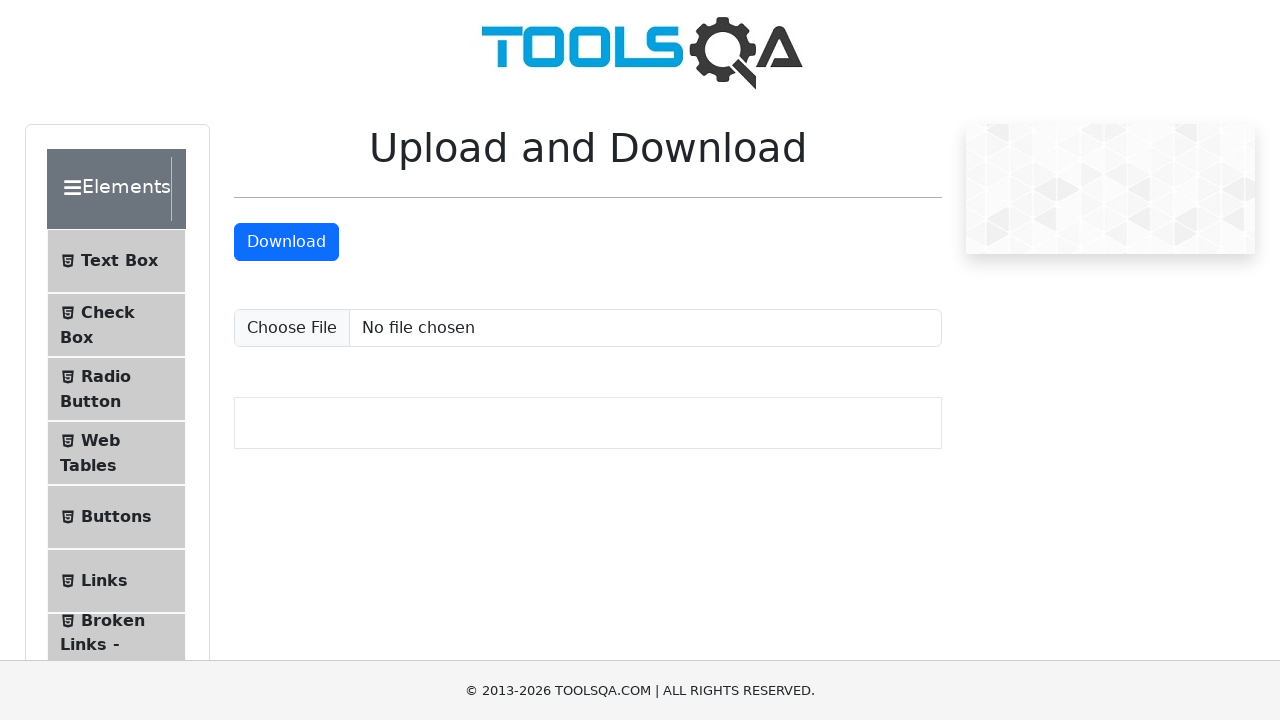

File input element #uploadFile is present and ready
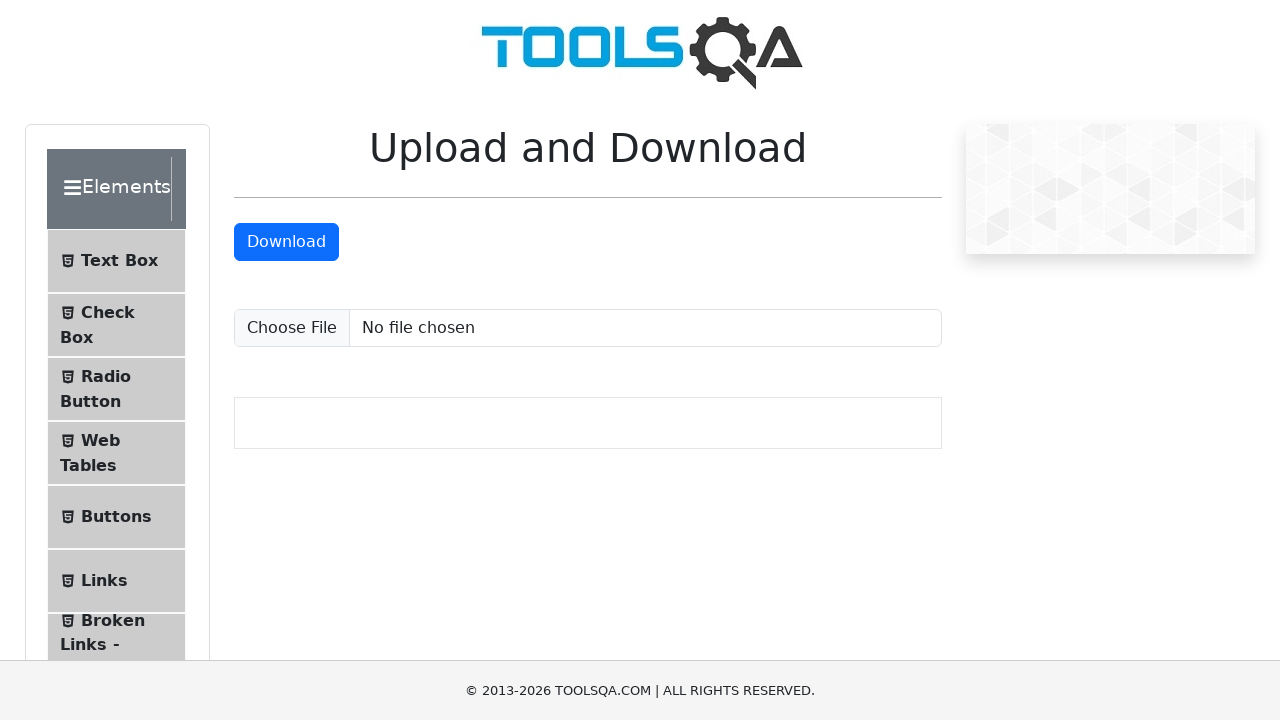

Scrolled to file input element
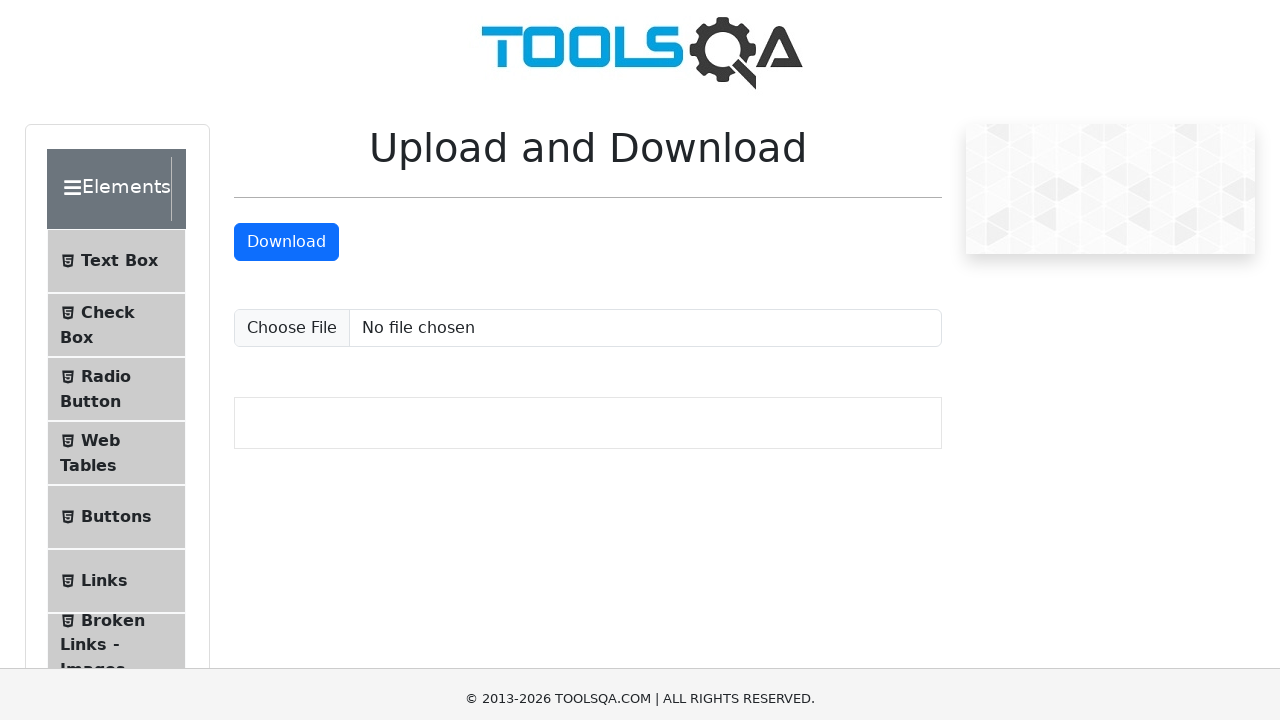

Created temporary test file
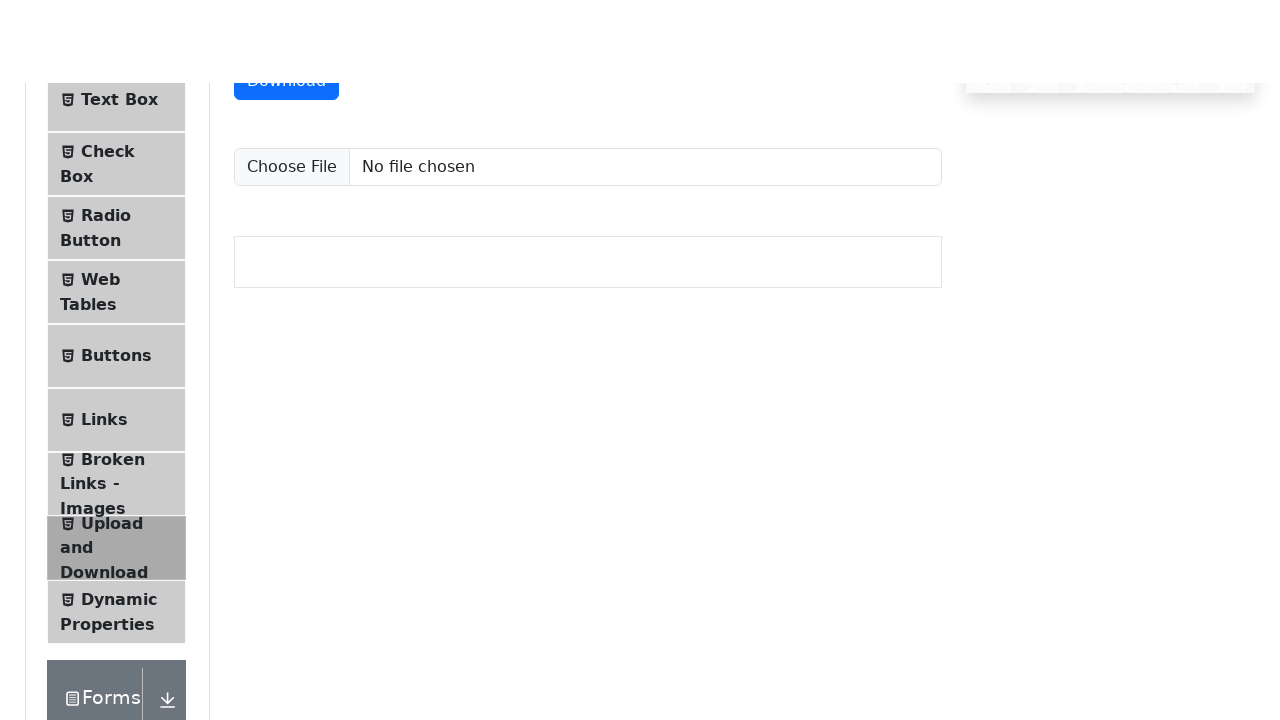

Uploaded test file to file input element
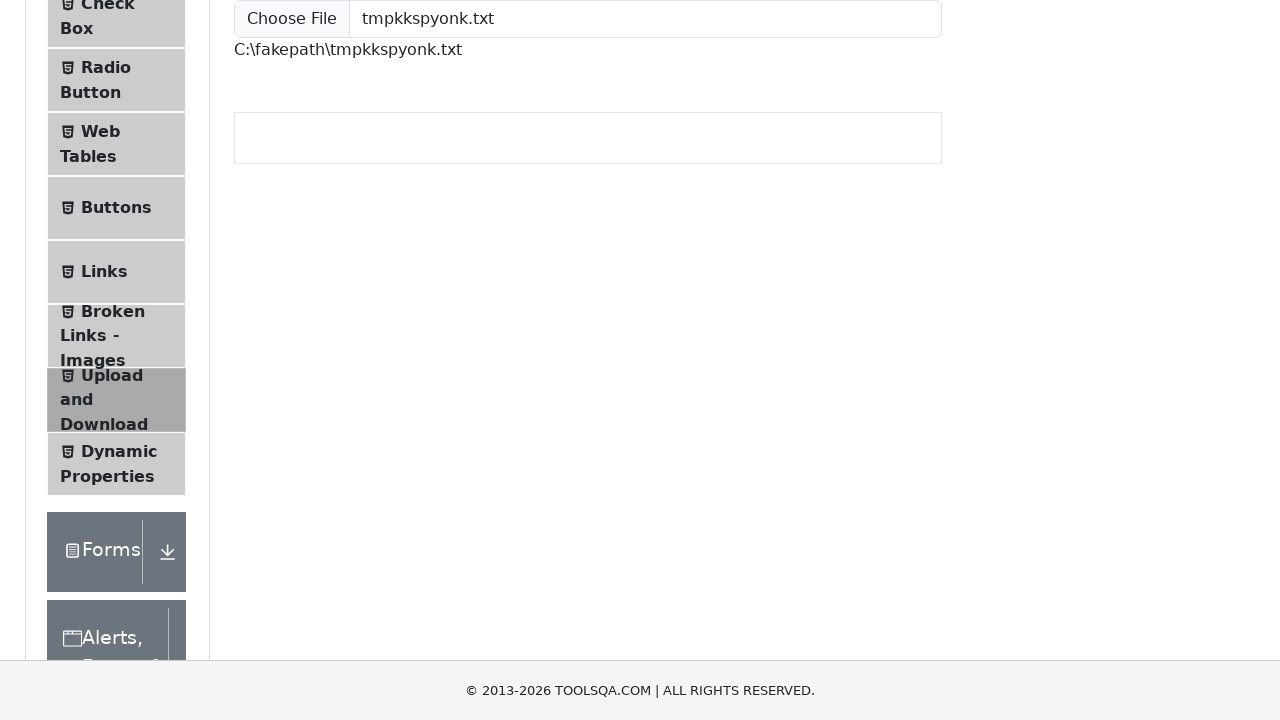

Upload confirmation message is visible at #uploadedFilePath
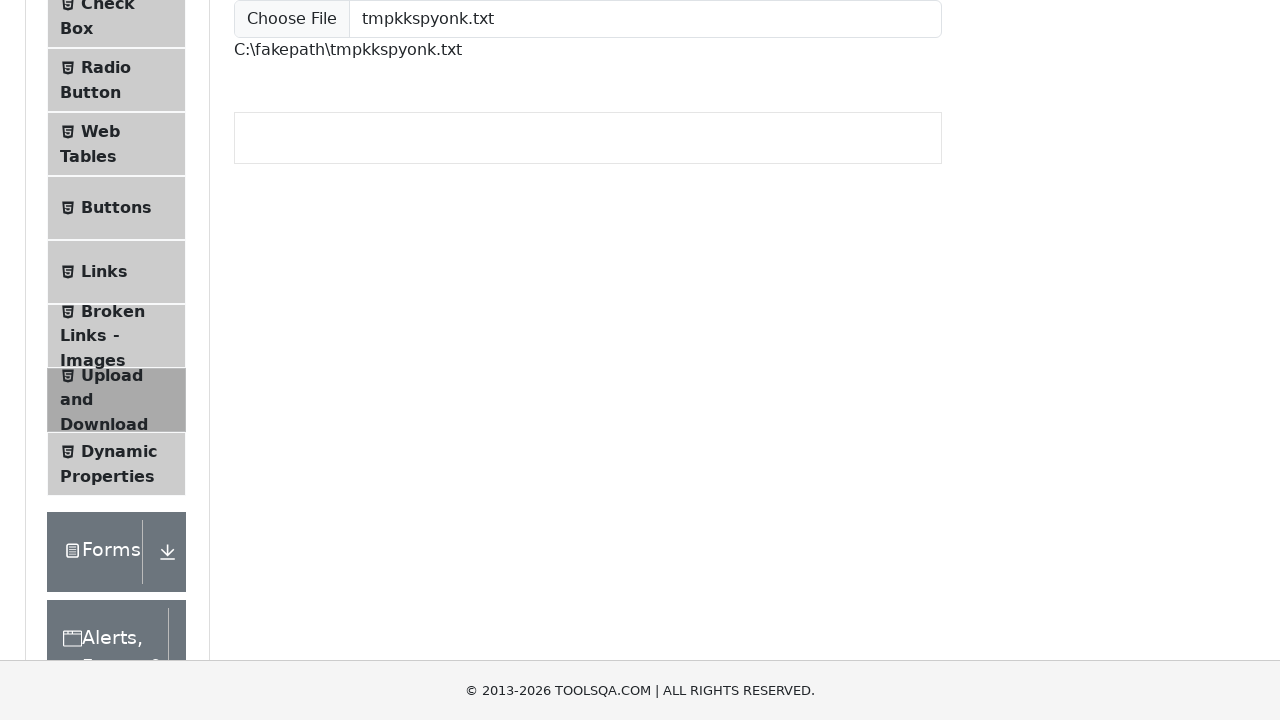

Cleaned up temporary test file
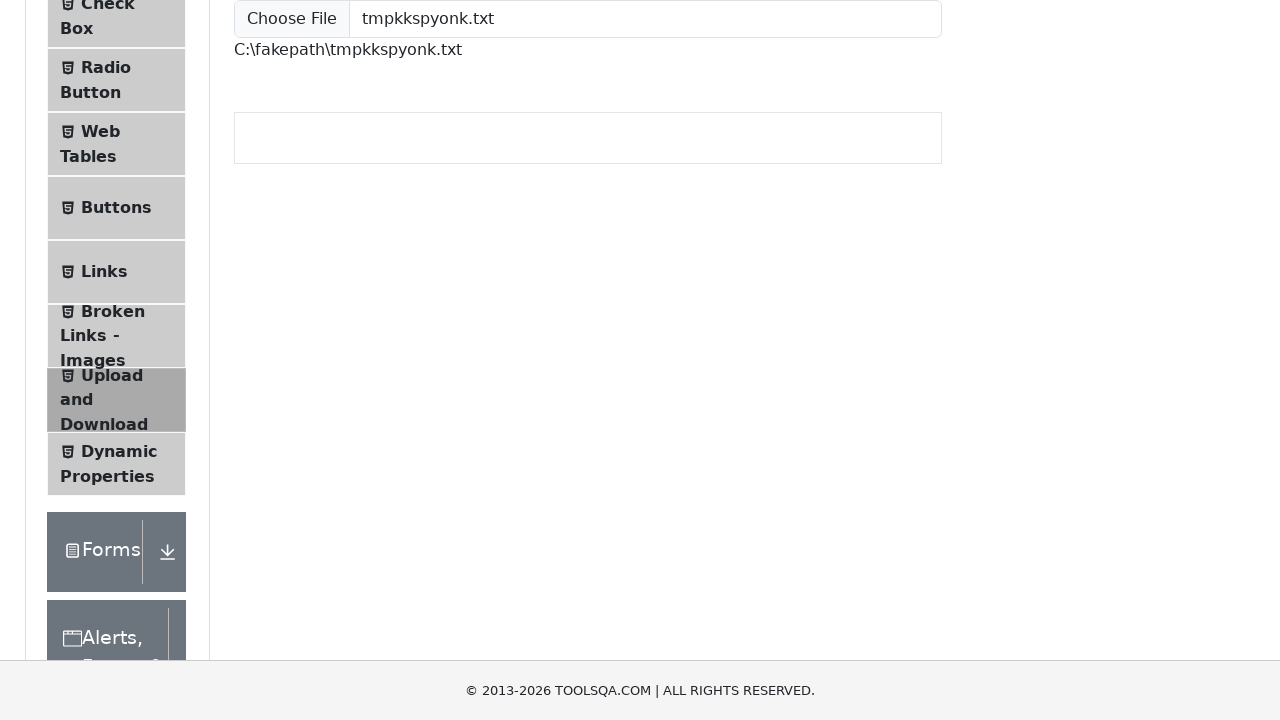

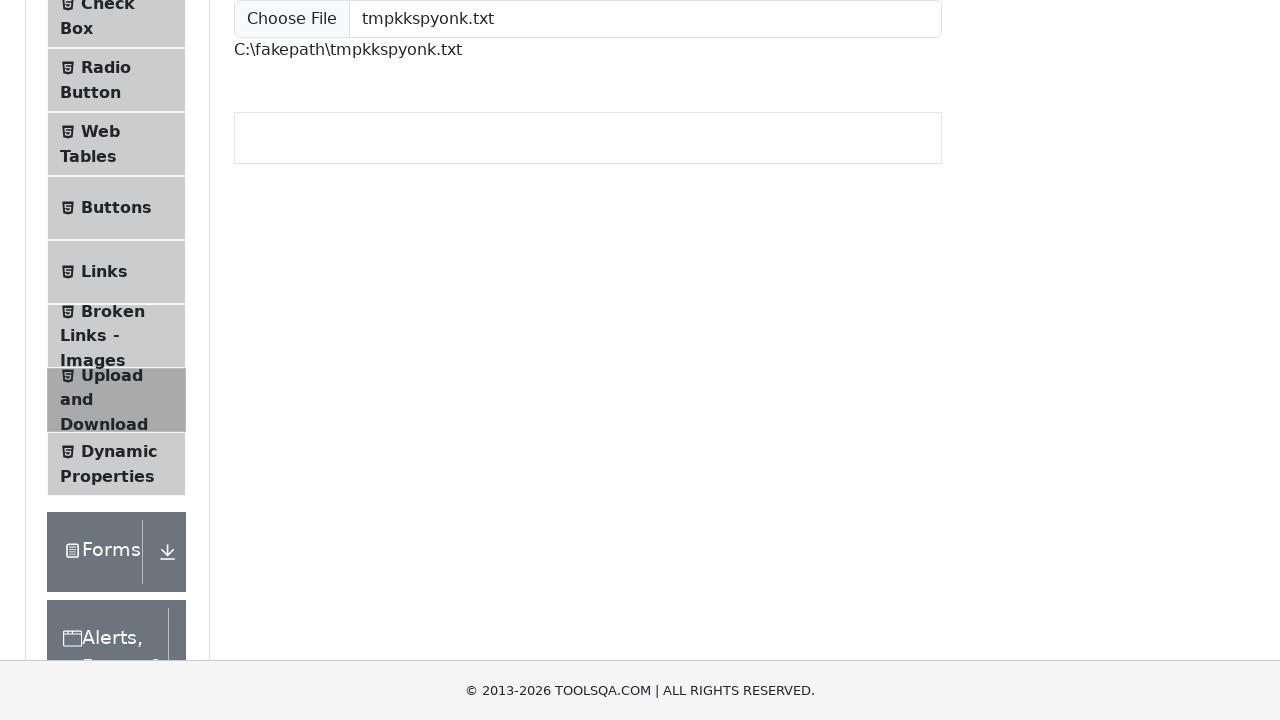